Tests basic JavaScript alert handling by clicking a button that triggers an alert and dismissing it

Starting URL: https://testpages.eviltester.com/styled/alerts/alert-test.html

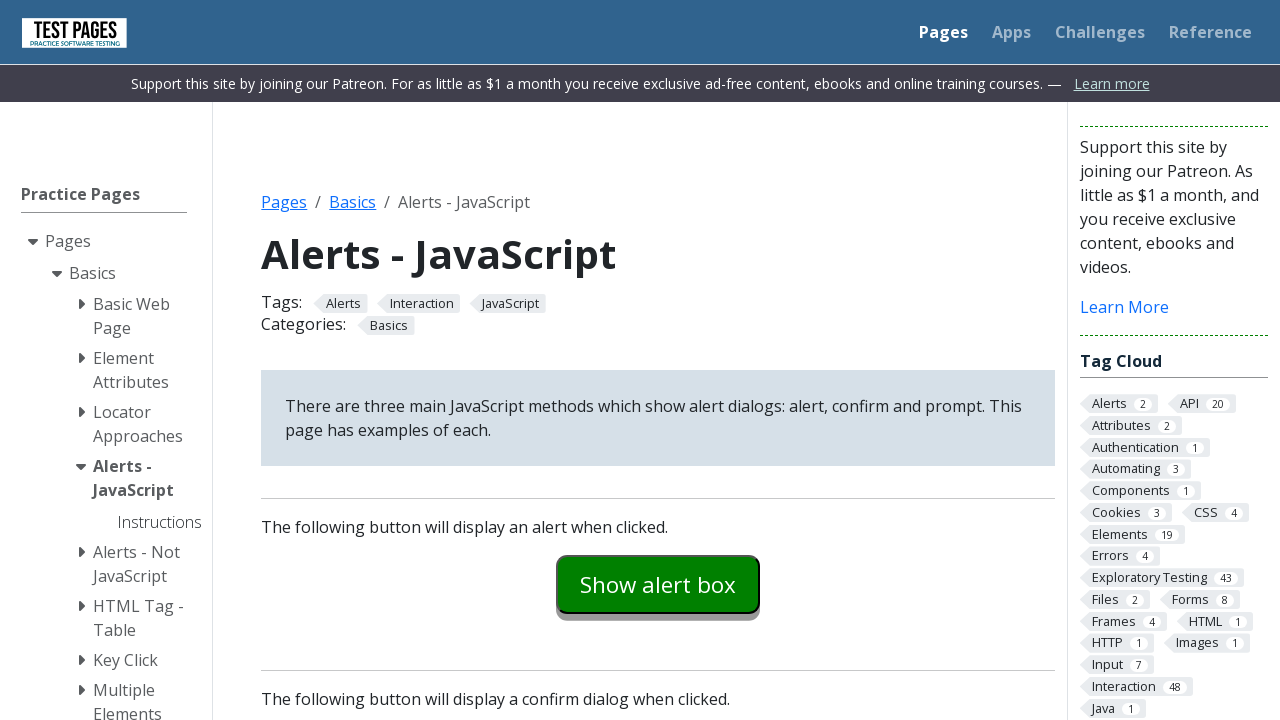

Navigated to alert test page
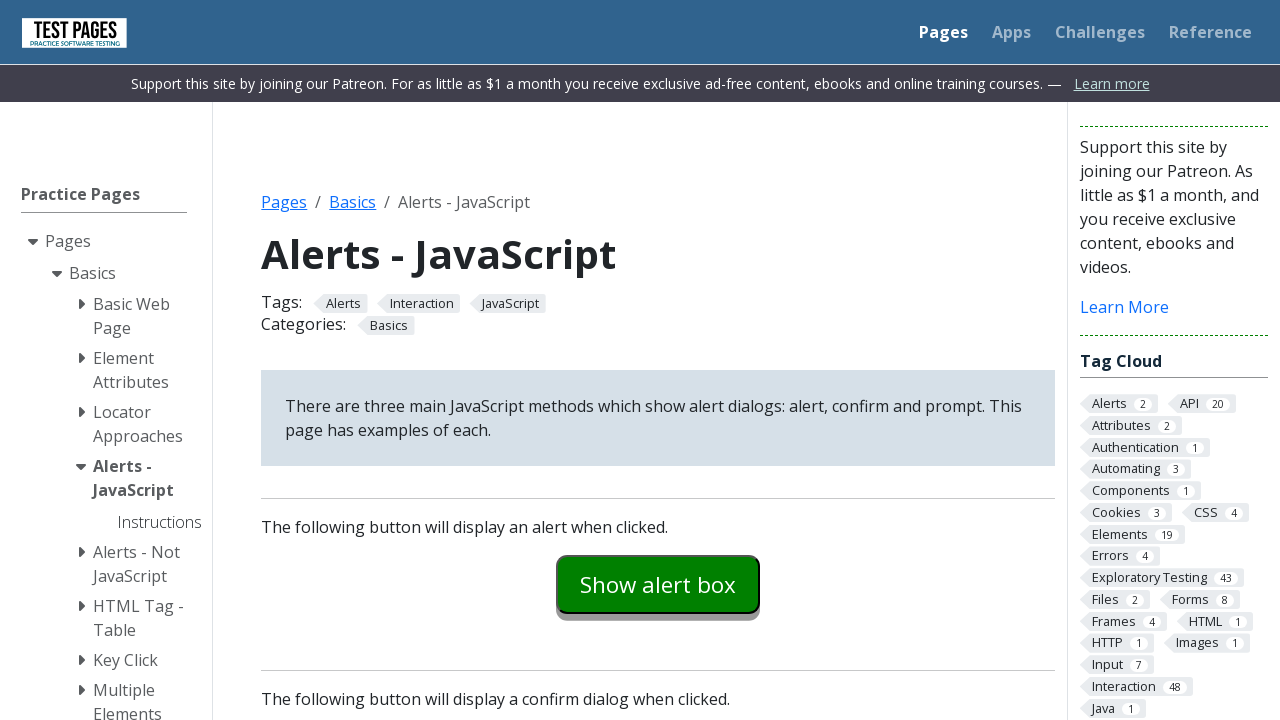

Clicked alert button to trigger JavaScript alert at (658, 584) on #alertexamples
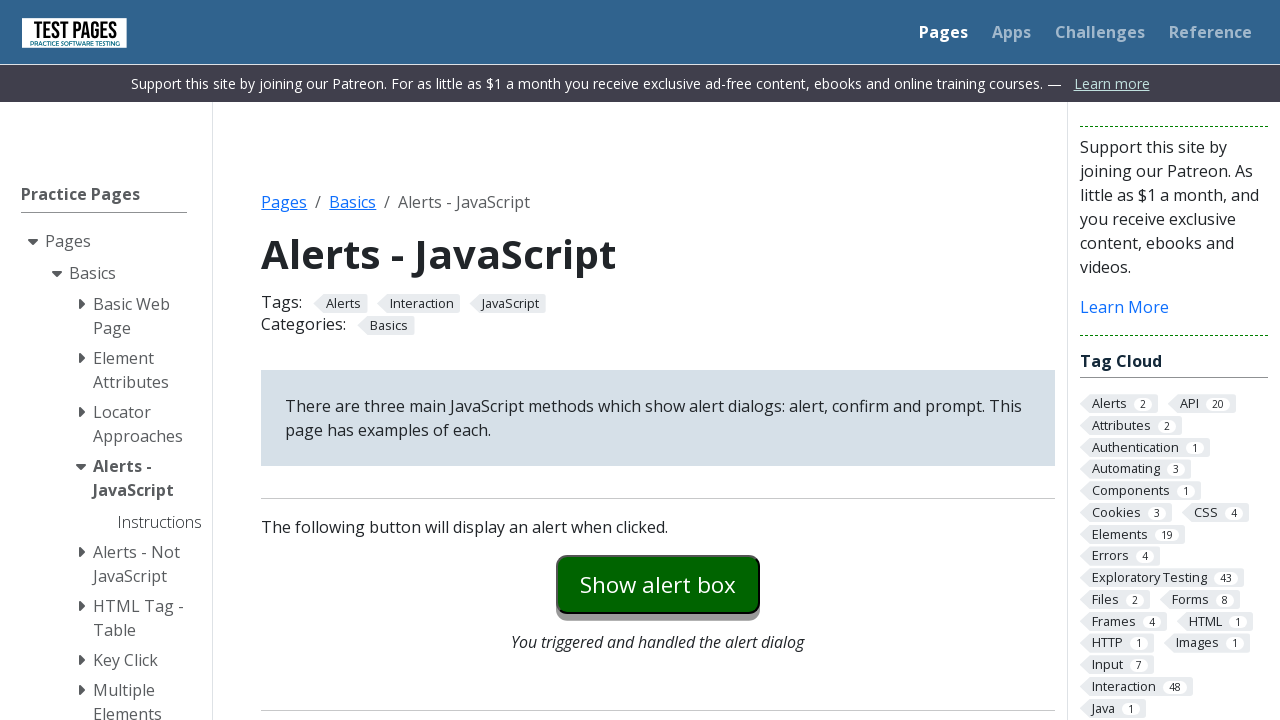

Set up dialog handler to dismiss alert
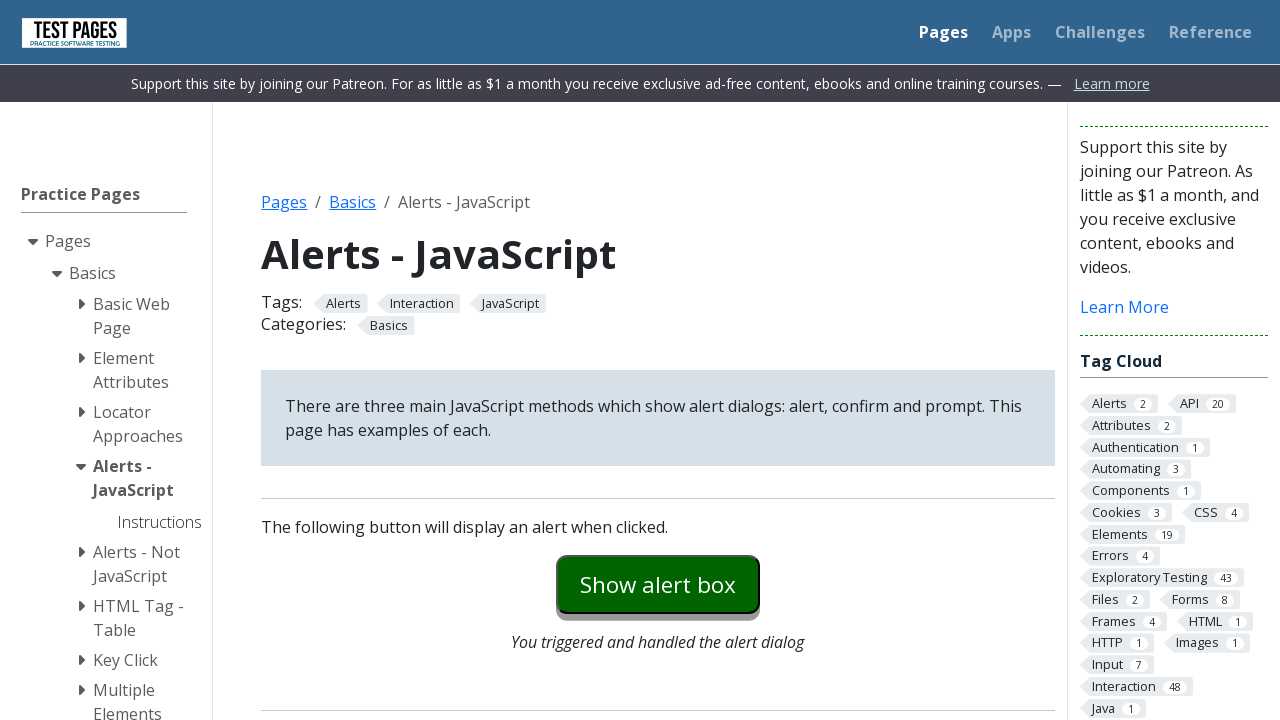

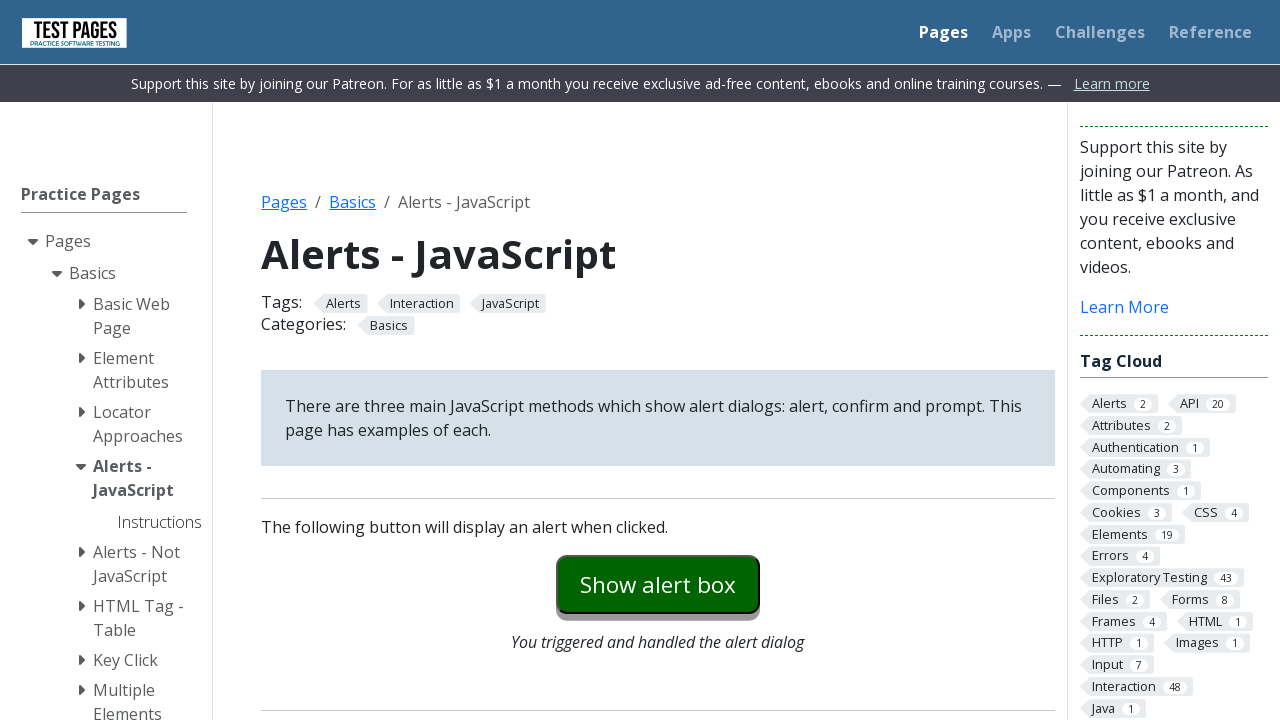